Tests adding a product review by navigating to a product page, clicking on the reviews tab, selecting a 5-star rating, filling in the review comment, name, and email fields, then submitting the review.

Starting URL: https://practice.automationtesting.in/

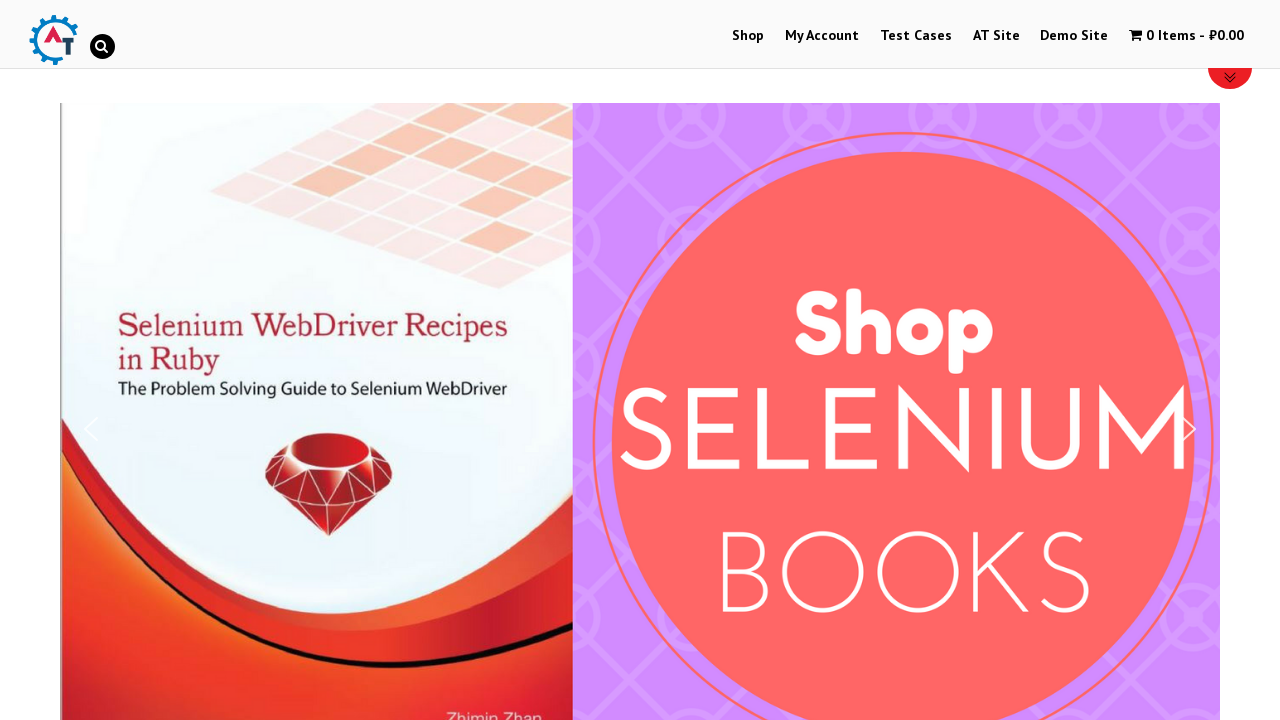

Scrolled down 600 pixels to view available products
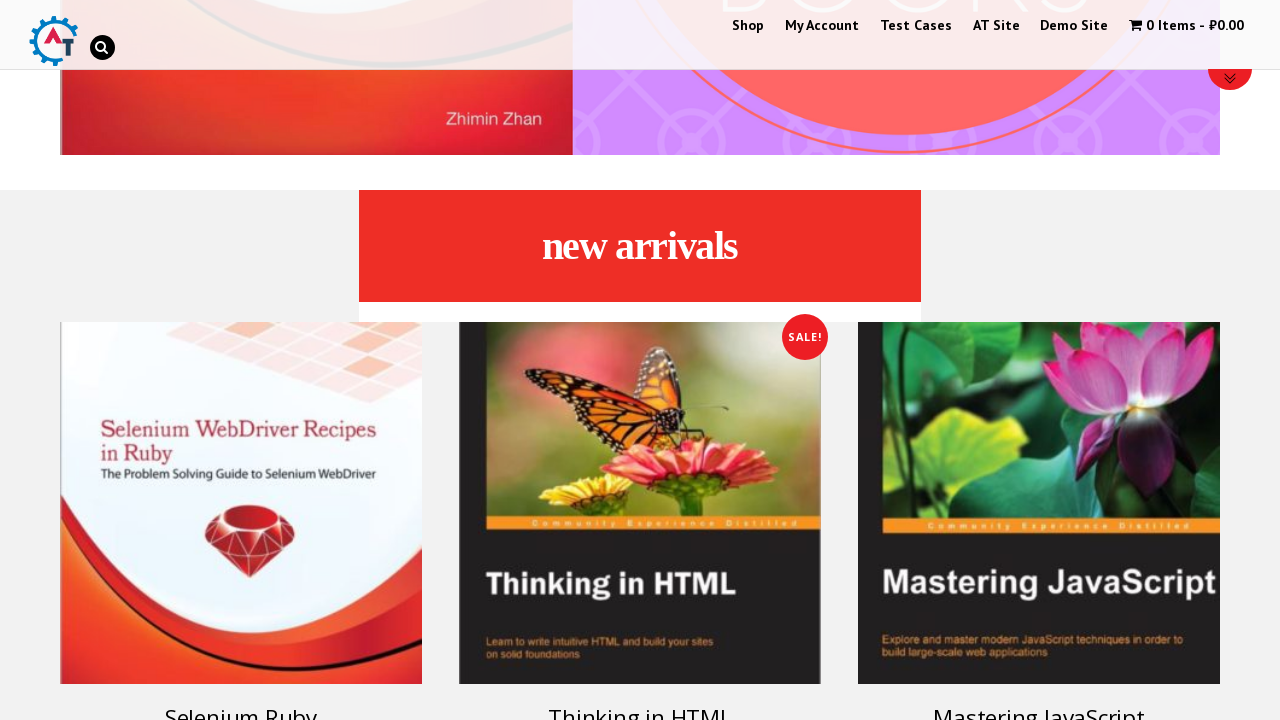

Clicked on Selenium Ruby product at (241, 702) on #text-22-sub_row_1-0-2-0-0 h3
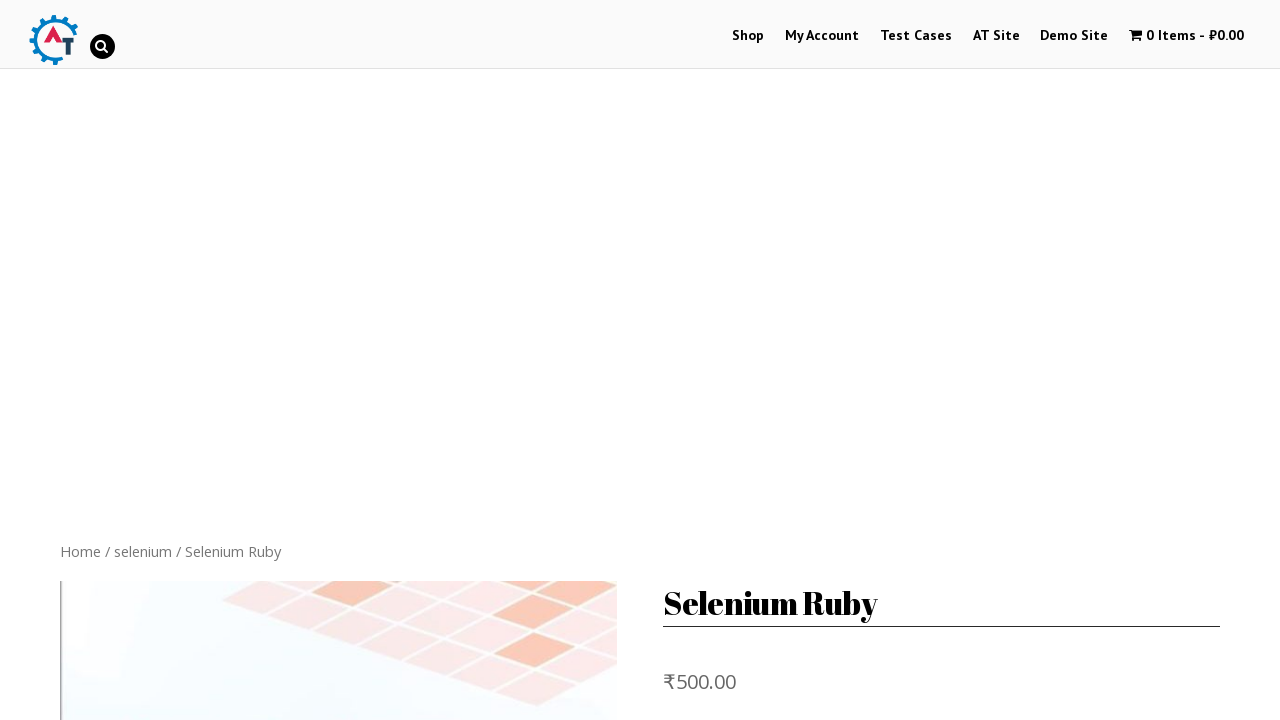

Clicked on Reviews tab at (309, 360) on .reviews_tab > a
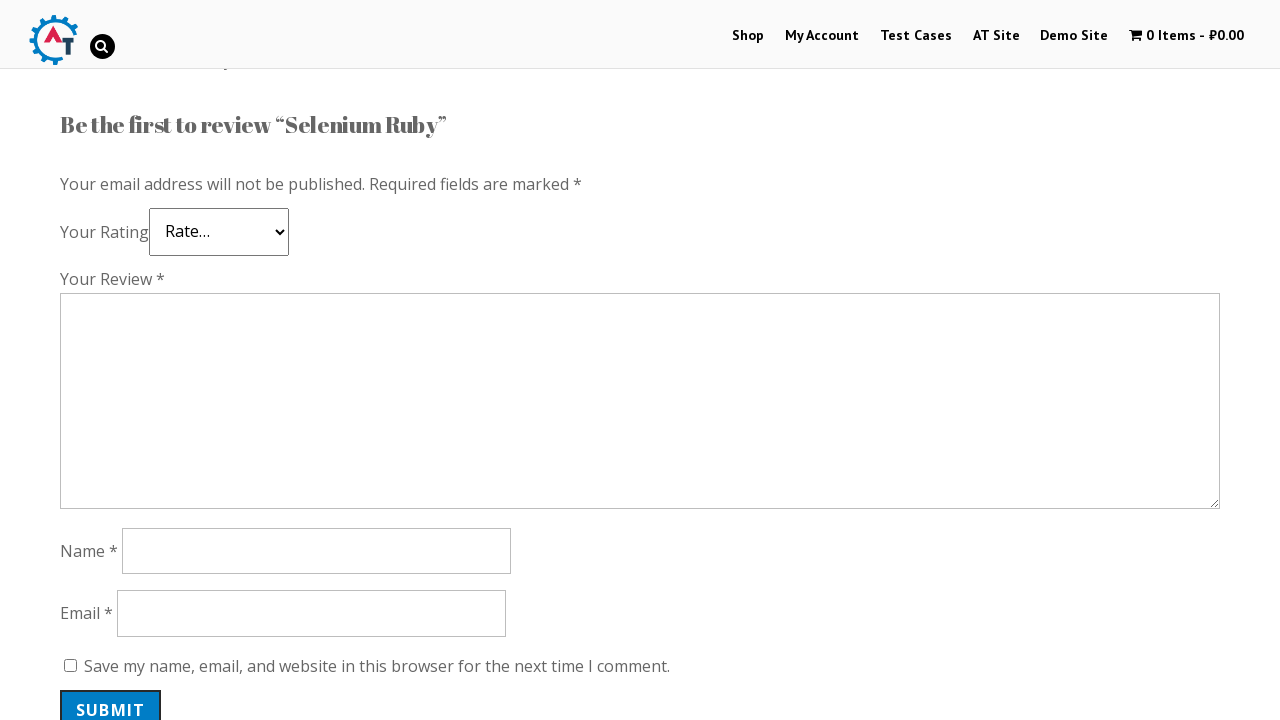

Selected 5-star rating at (132, 244) on a:text('5')
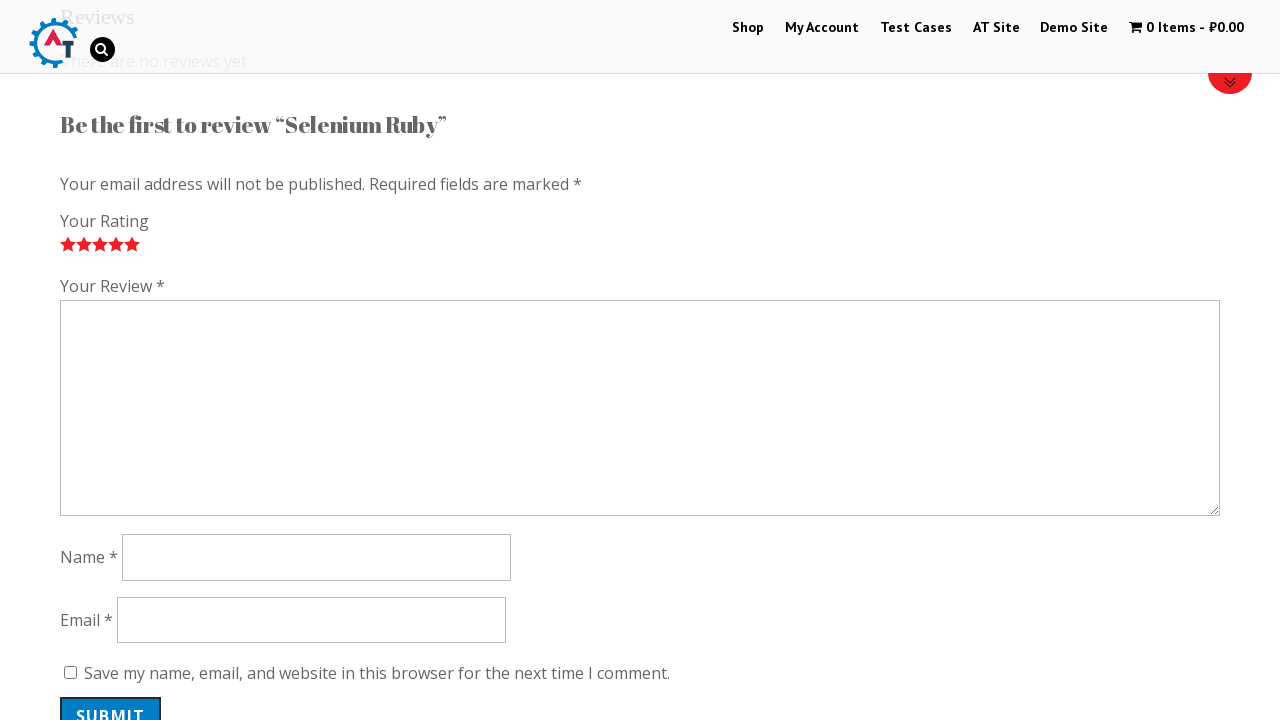

Filled review comment field with 'Nice book!' on #comment
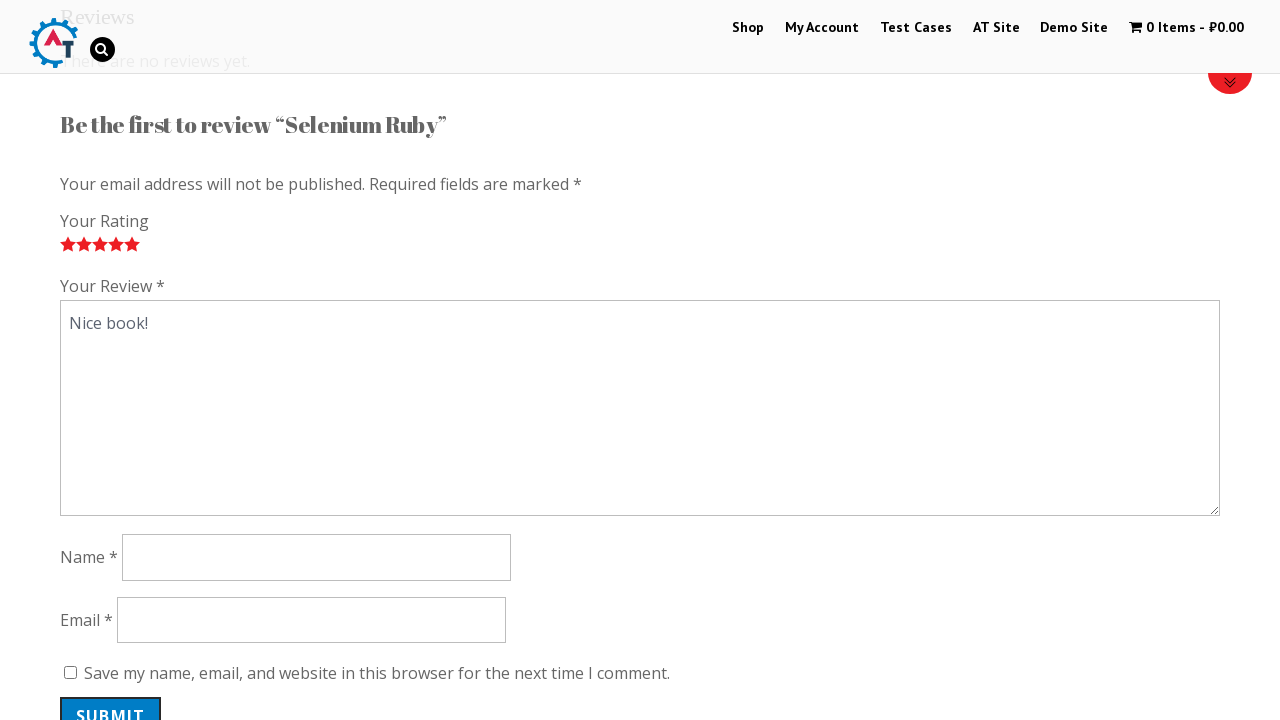

Filled reviewer name field with 'TestUser_Marcus' on #author
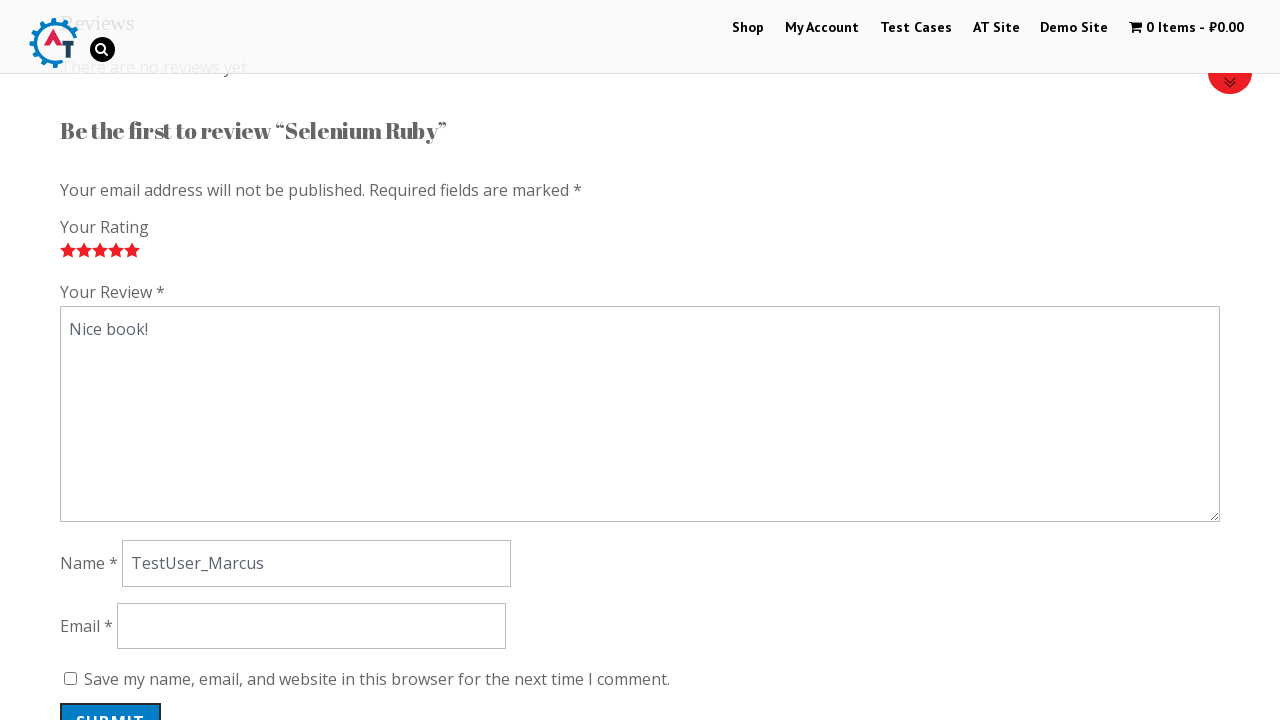

Filled reviewer email field with 'marcus.tester@example.com' on #email
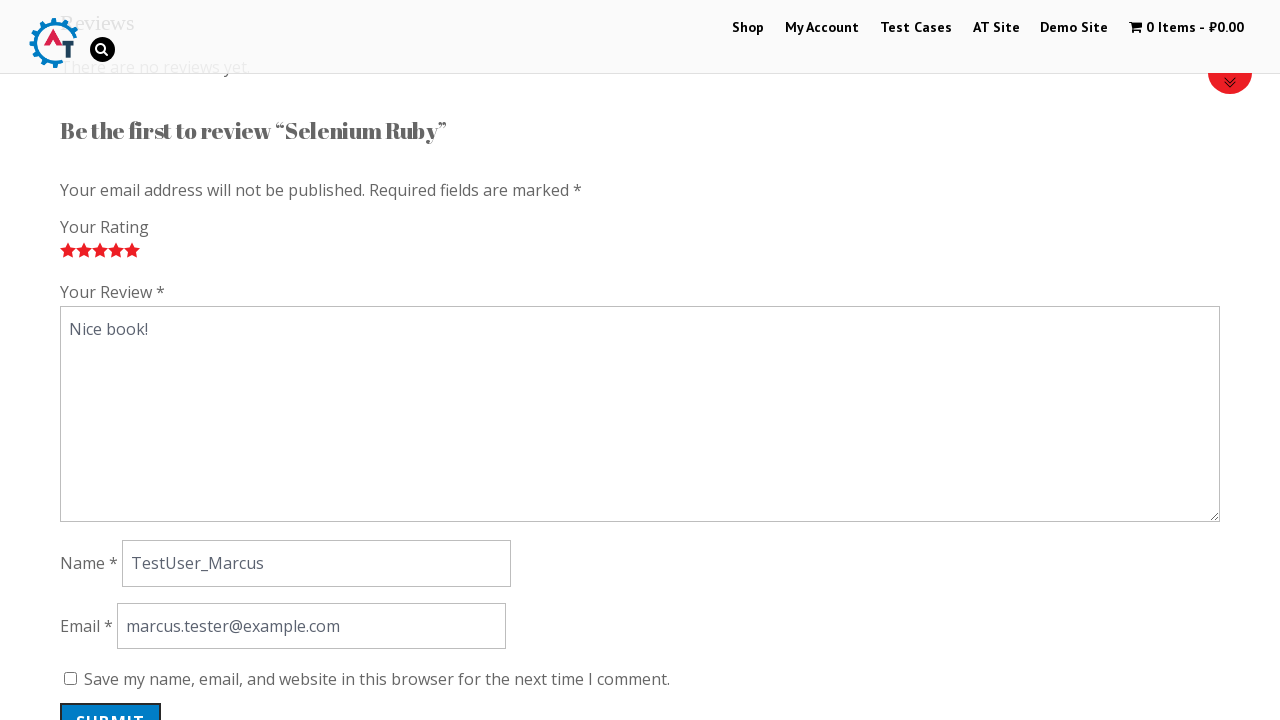

Clicked submit button to post the review at (111, 700) on .submit
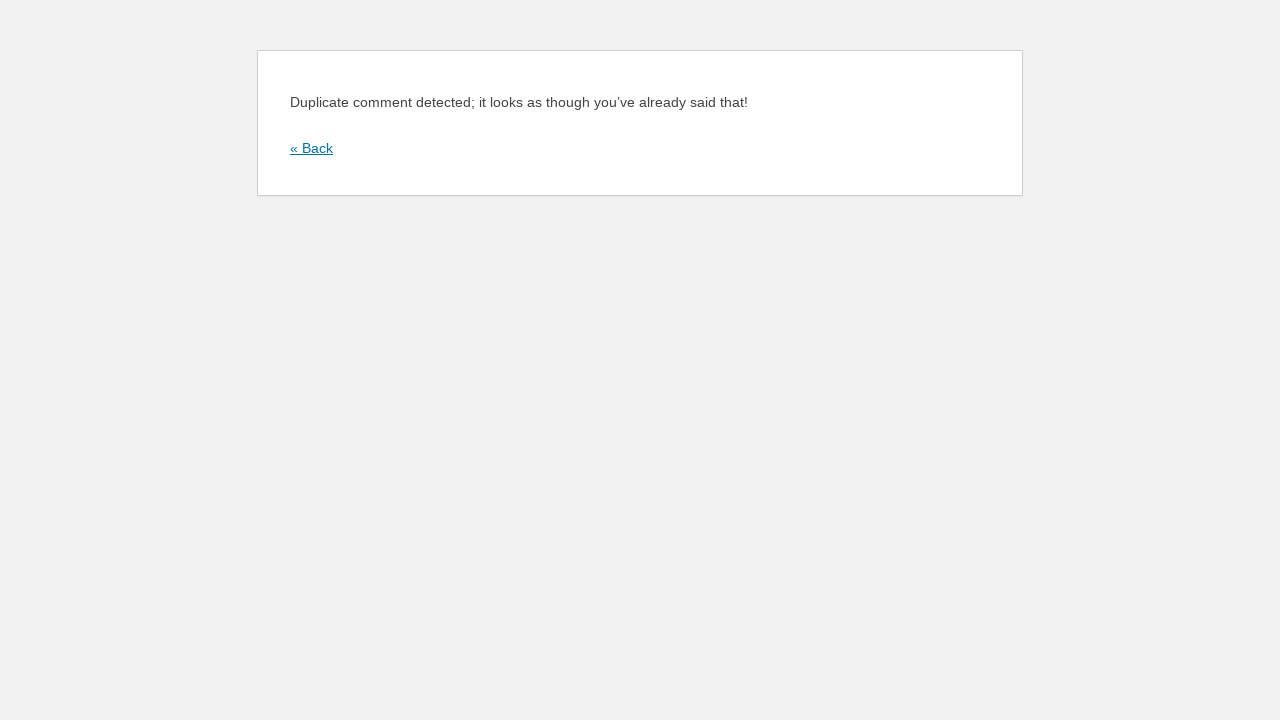

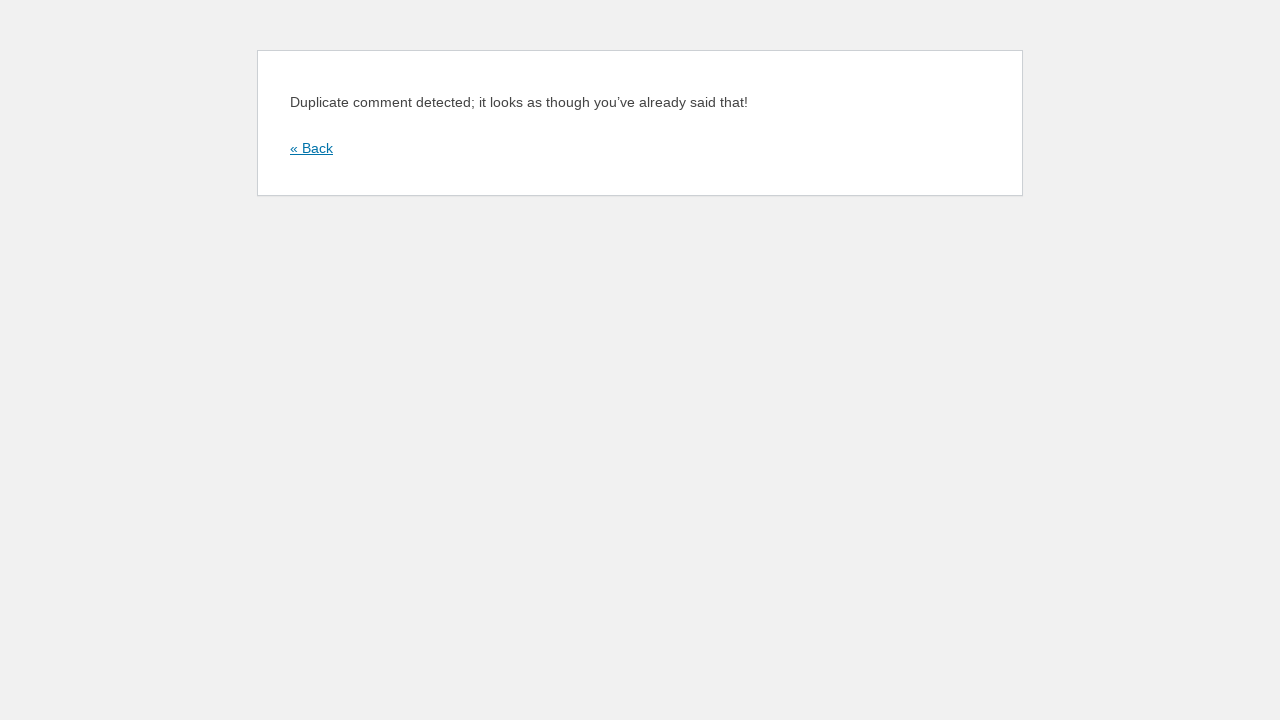